Simple test that navigates to Flipkart homepage, maximizes the browser window, and verifies the page loads by checking the current URL.

Starting URL: https://www.flipkart.com

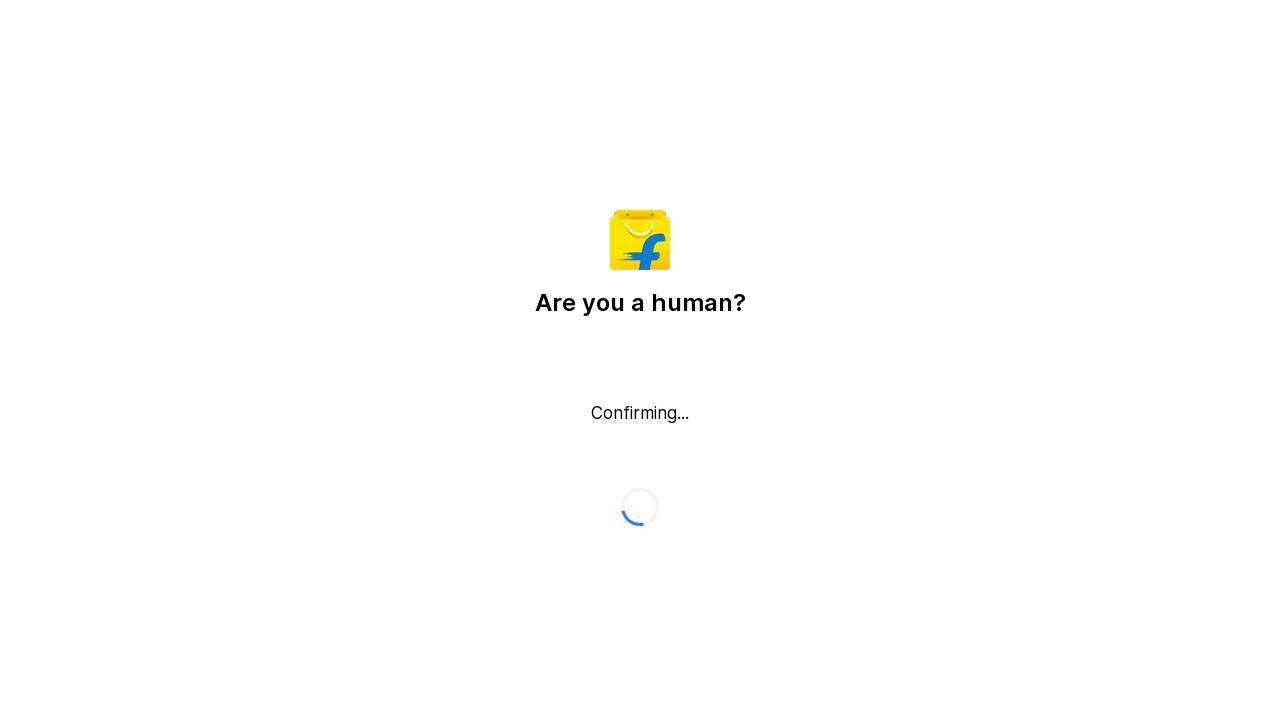

Set viewport size to 1920x1080
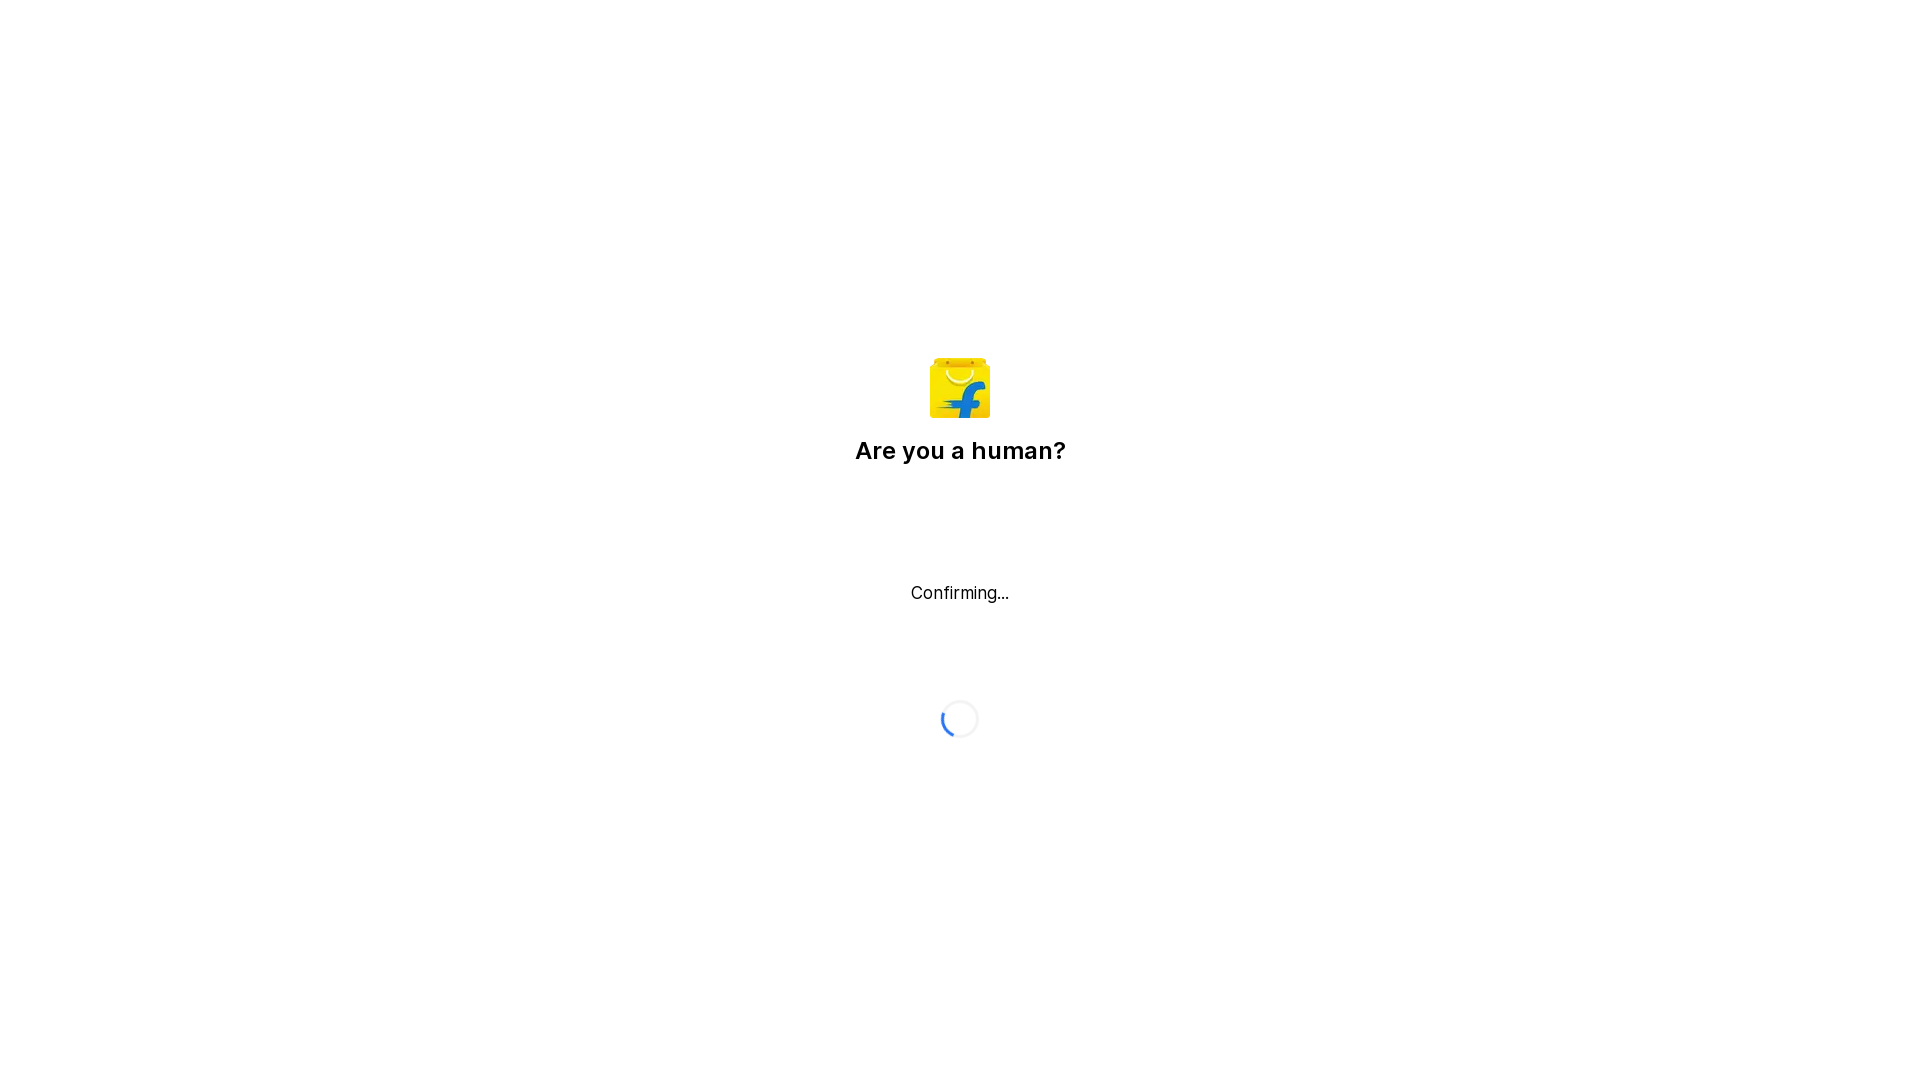

Page loaded with domcontentloaded state
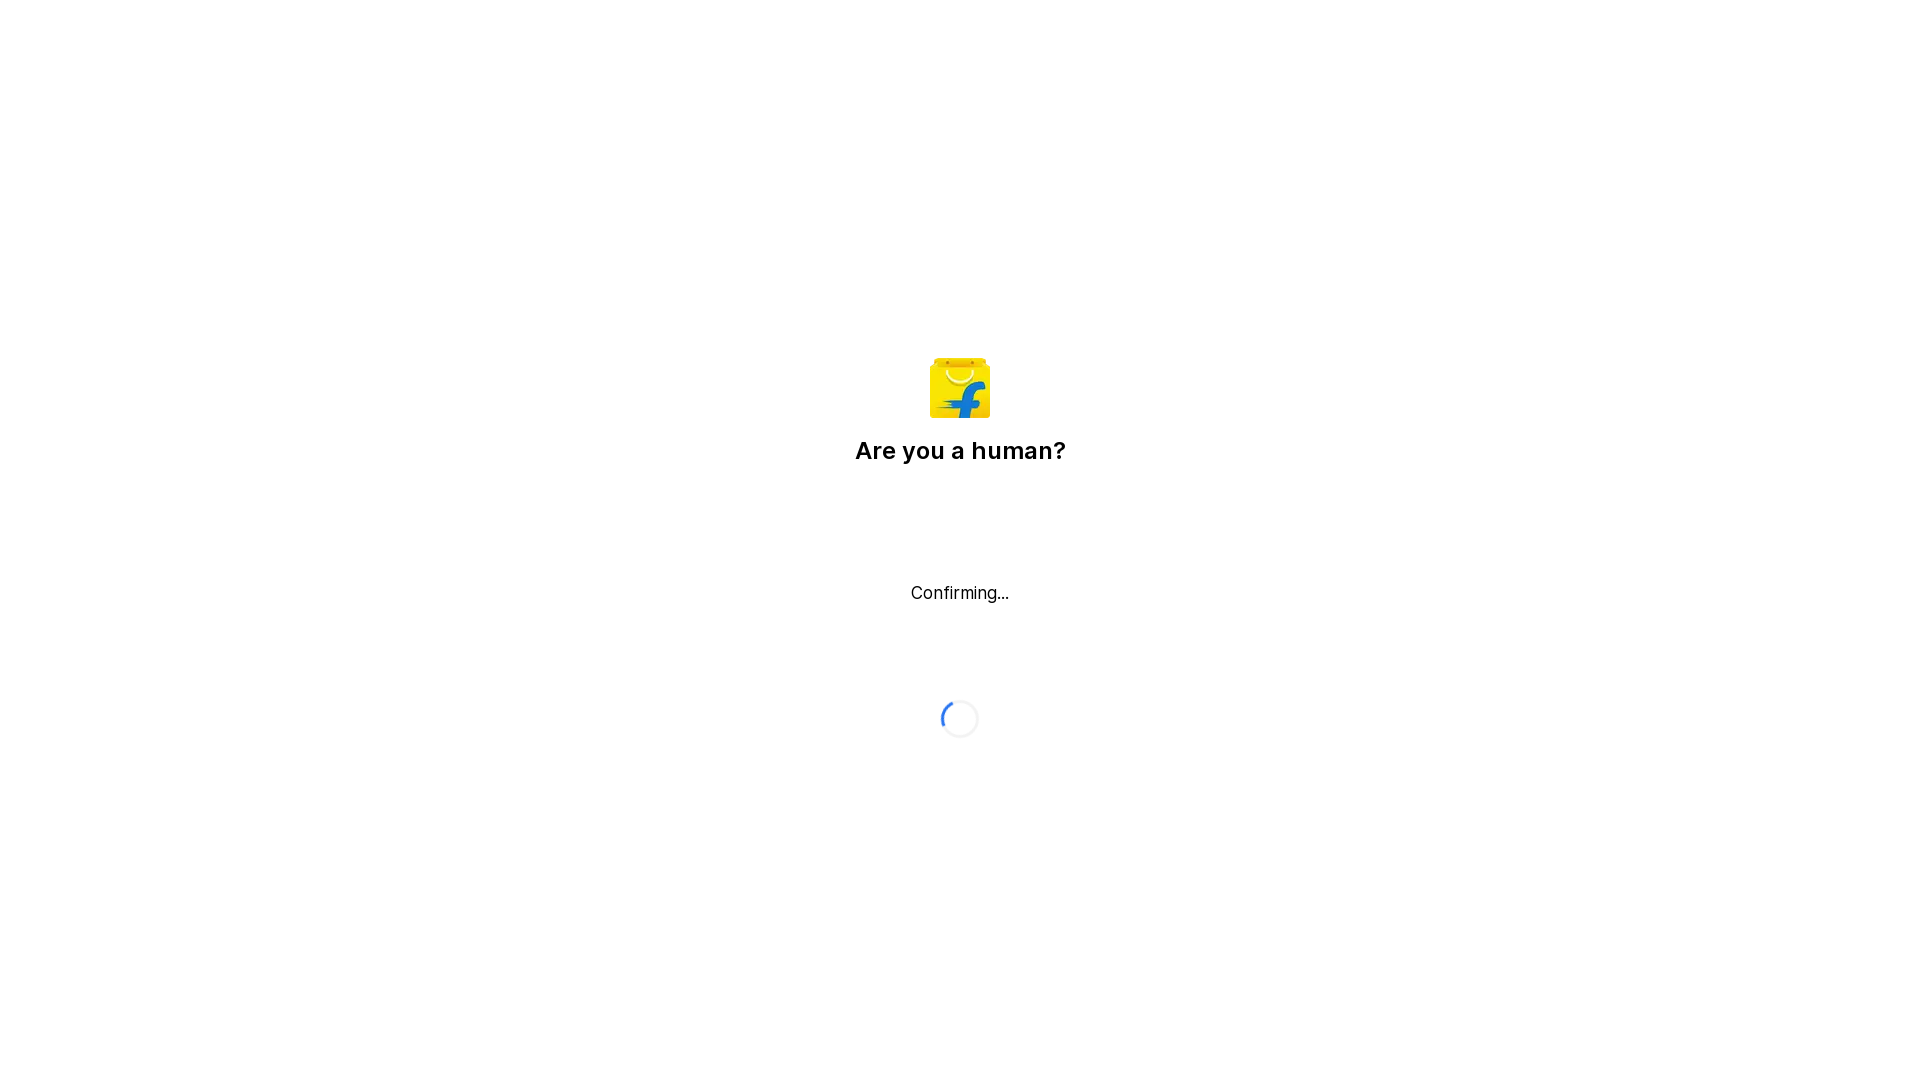

Verified navigation to https://www.flipkart.com/
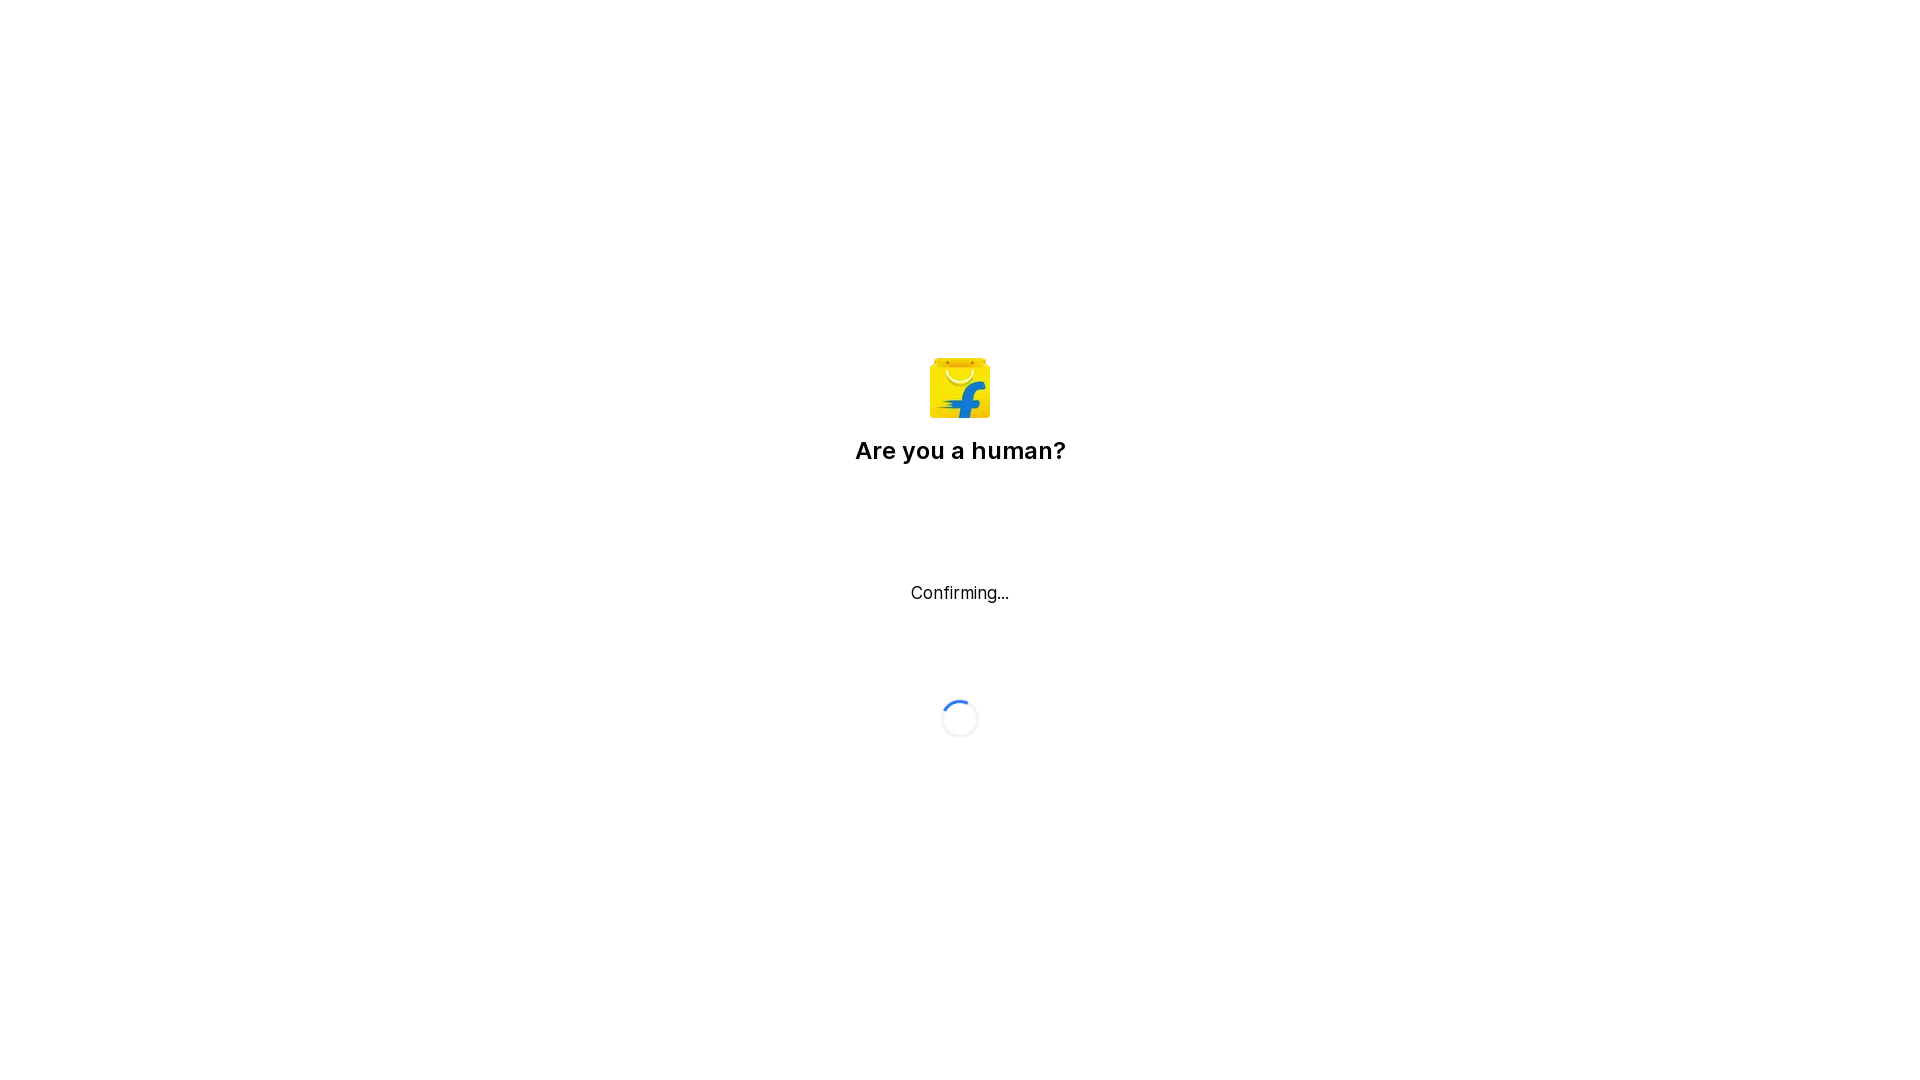

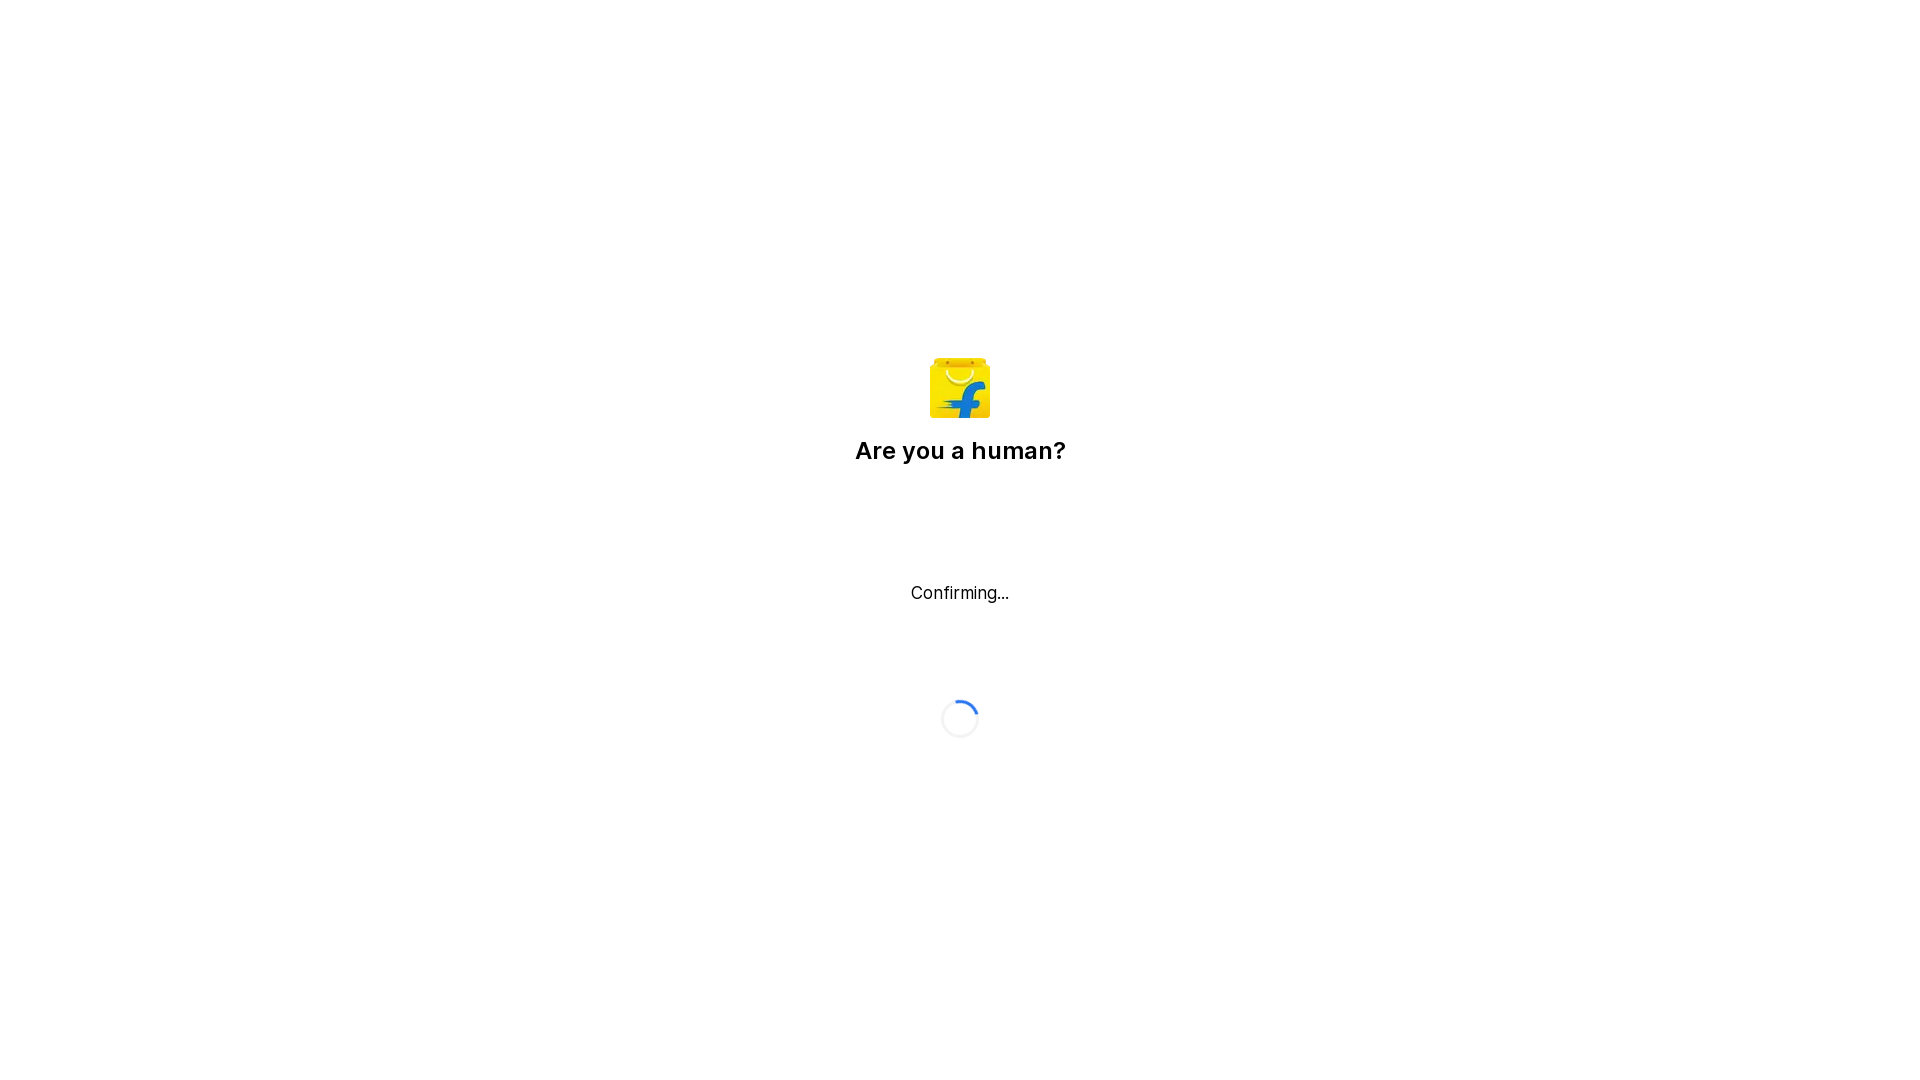